Validates that the homepage UI loads correctly by verifying the page title, logo visibility, navigation bar with all expected links, Featured Items section, Recommended Items section, and footer presence.

Starting URL: https://www.automationexercise.com

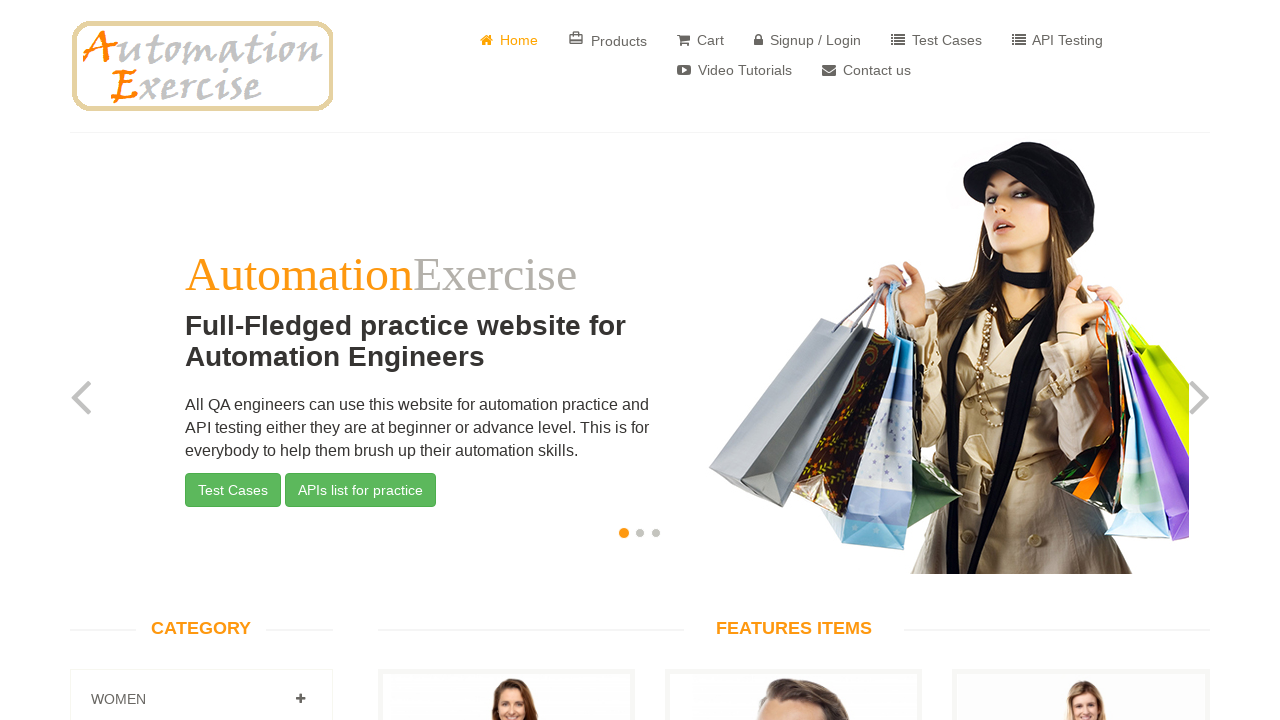

Verified page title is 'Automation Exercise'
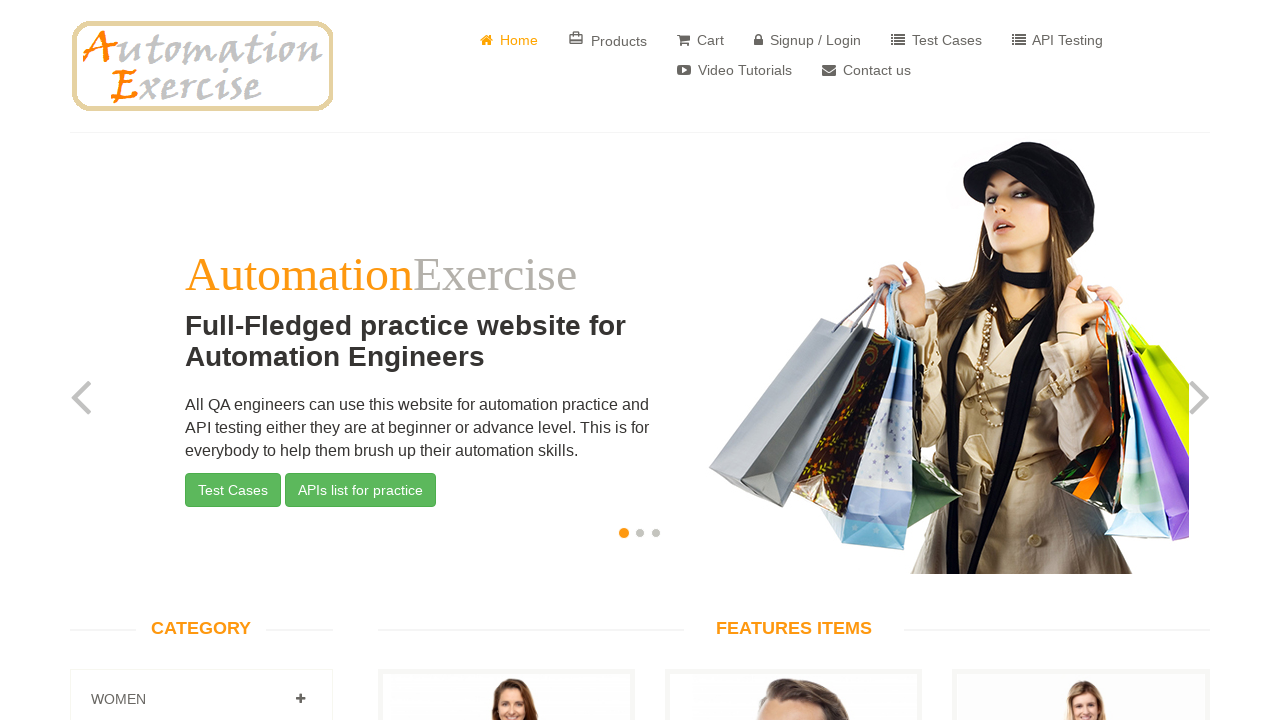

Logo element is visible
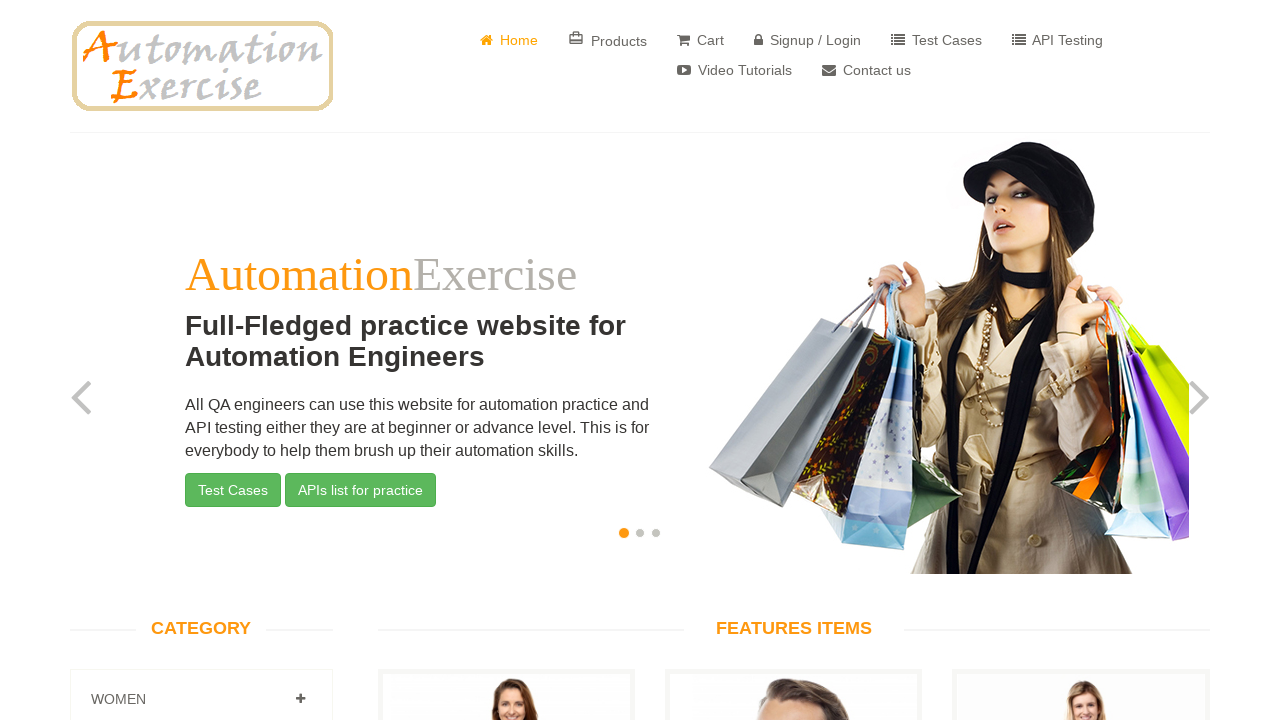

Verified logo has src attribute
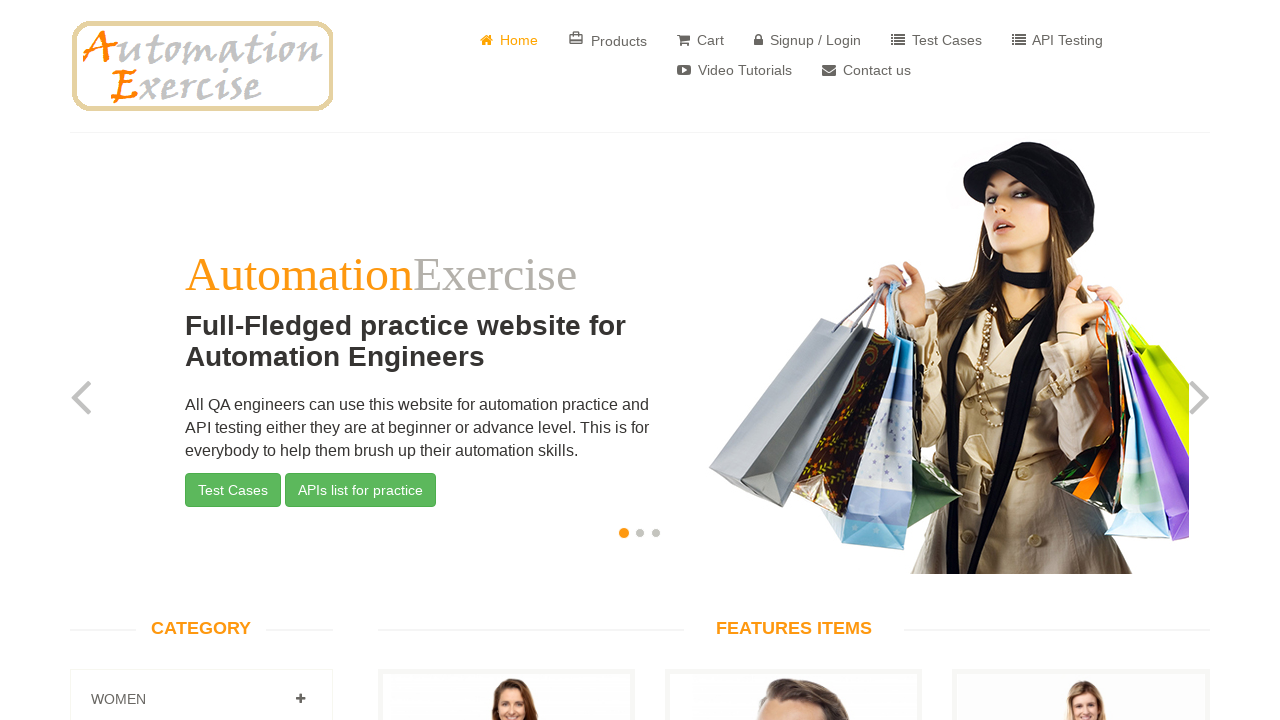

Verified logo has alt attribute
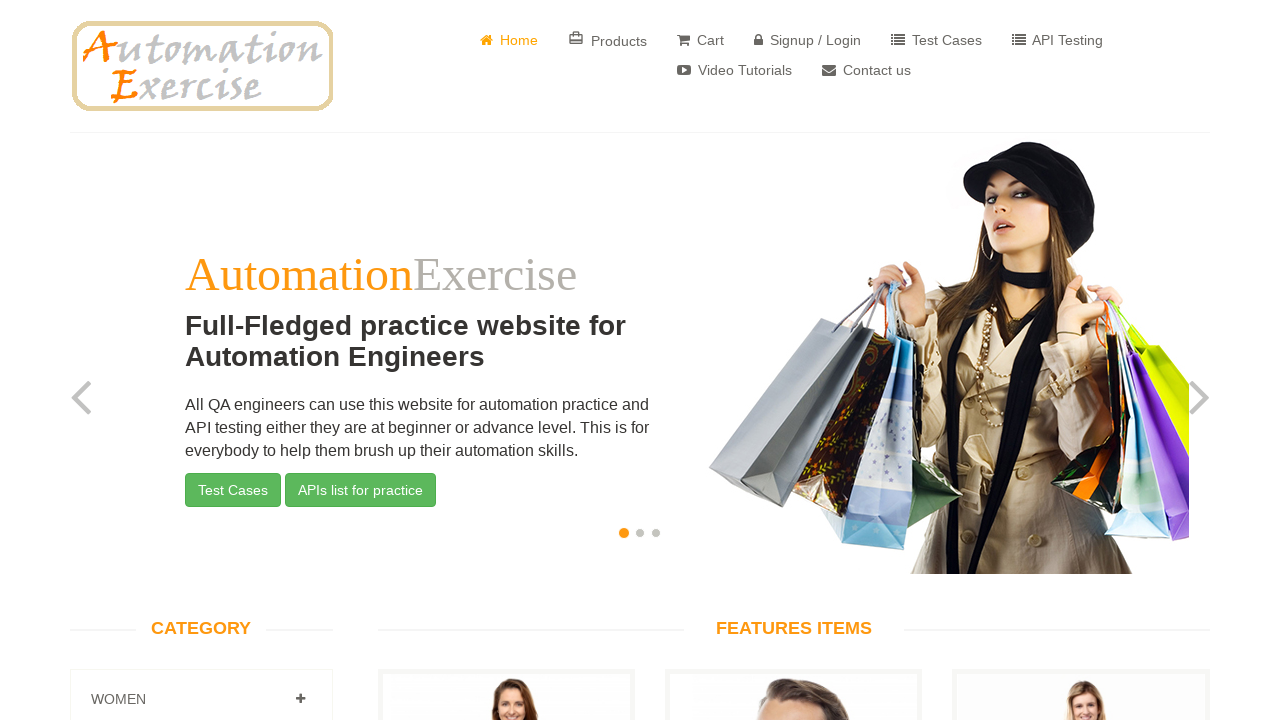

Navigation bar is visible
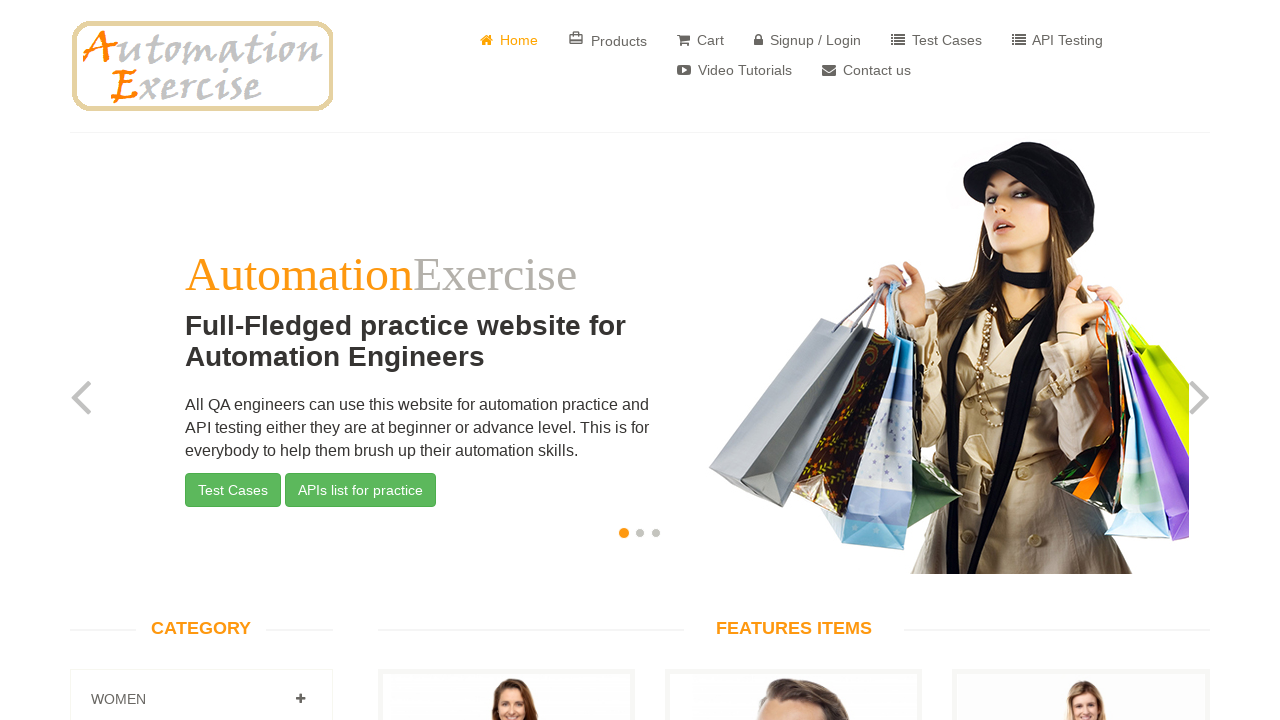

Verified navigation link 0 has href attribute (text: Home)
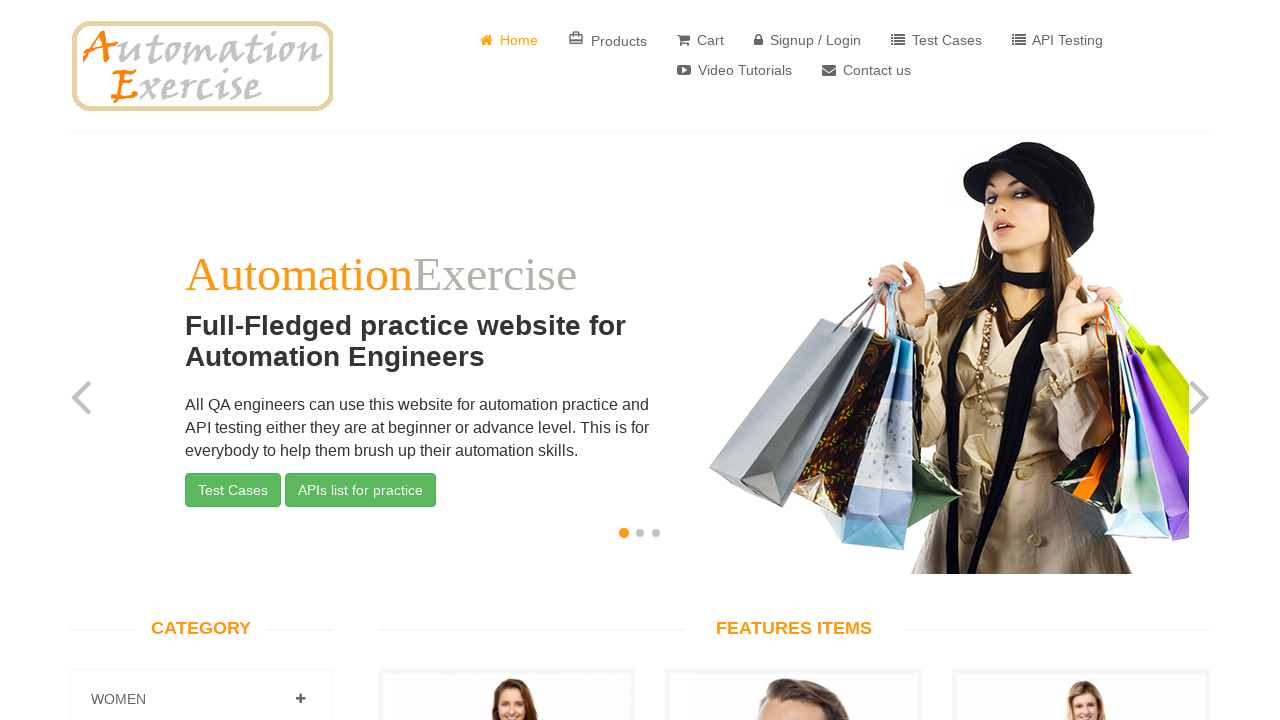

Verified navigation link 1 has href attribute (text:  Products)
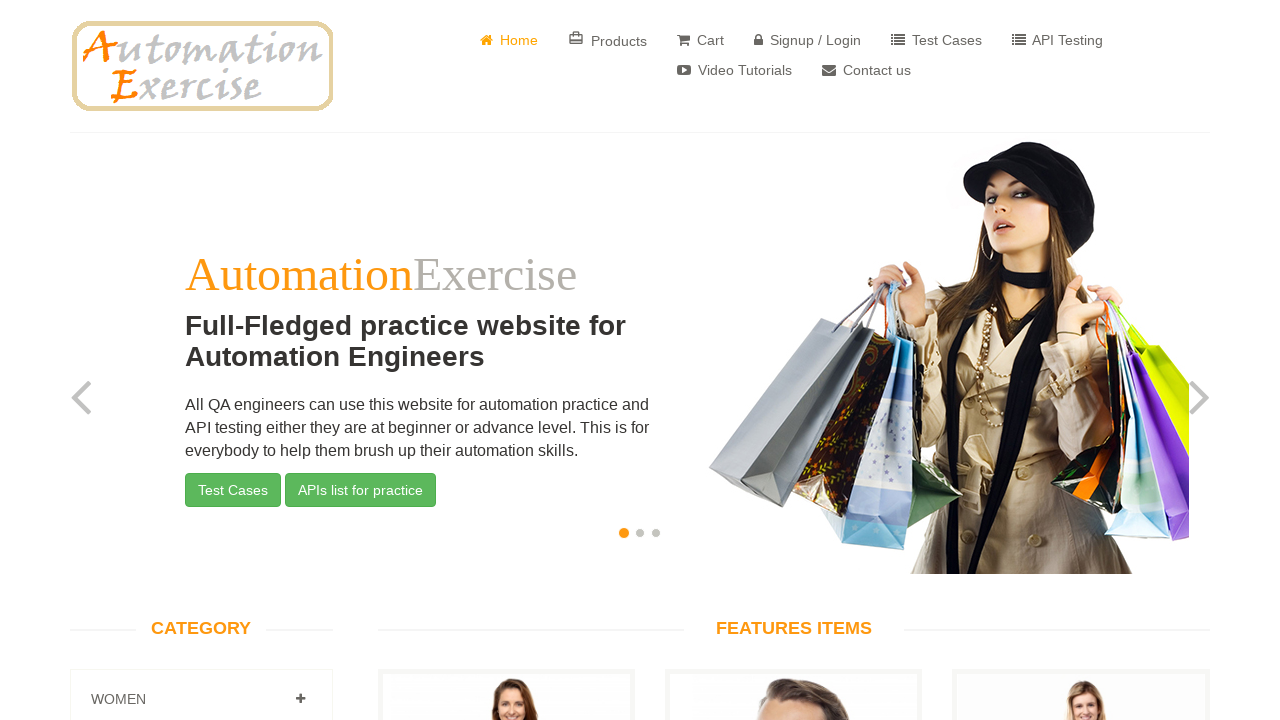

Verified navigation link 2 has href attribute (text: Cart)
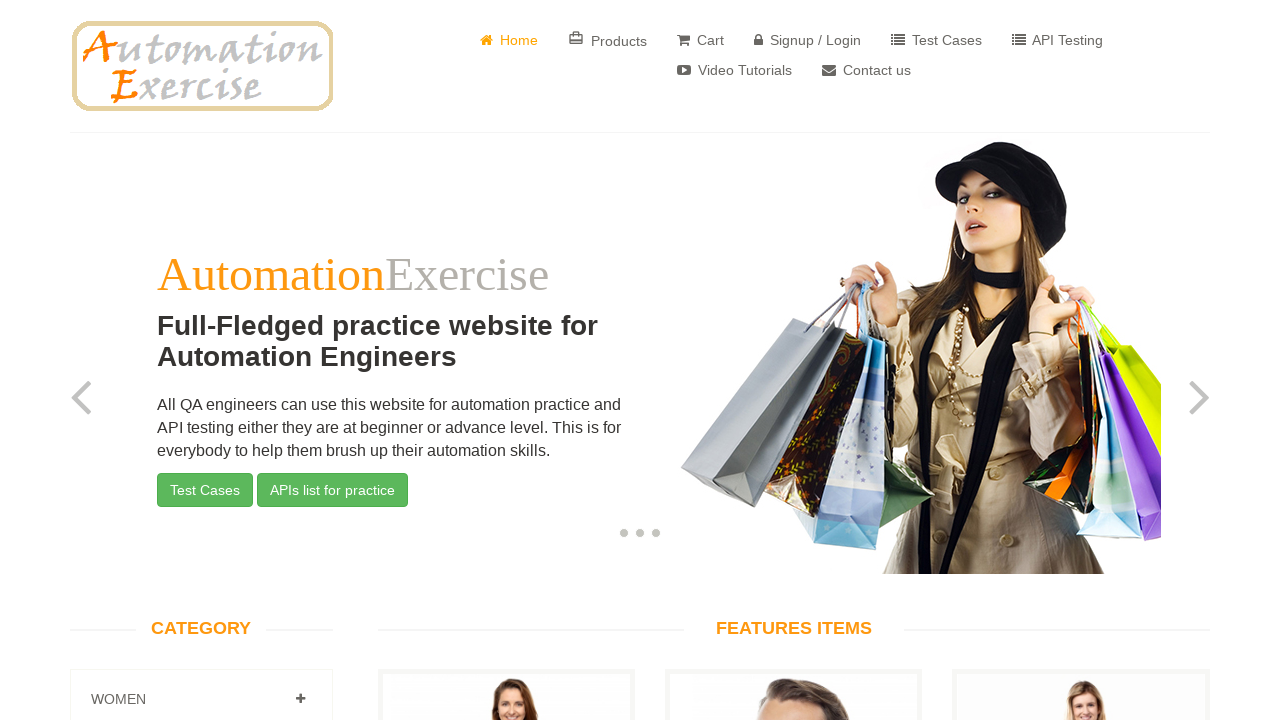

Verified navigation link 3 has href attribute (text: Signup / Login)
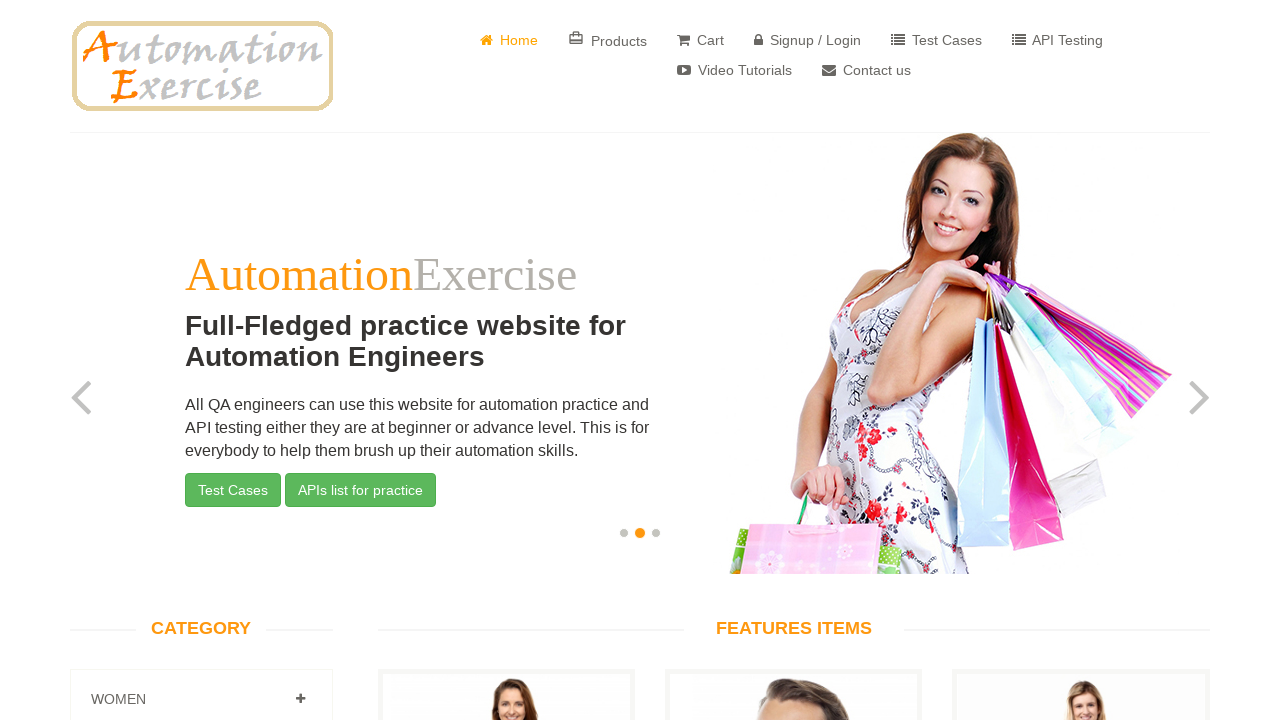

Verified navigation link 4 has href attribute (text: Test Cases)
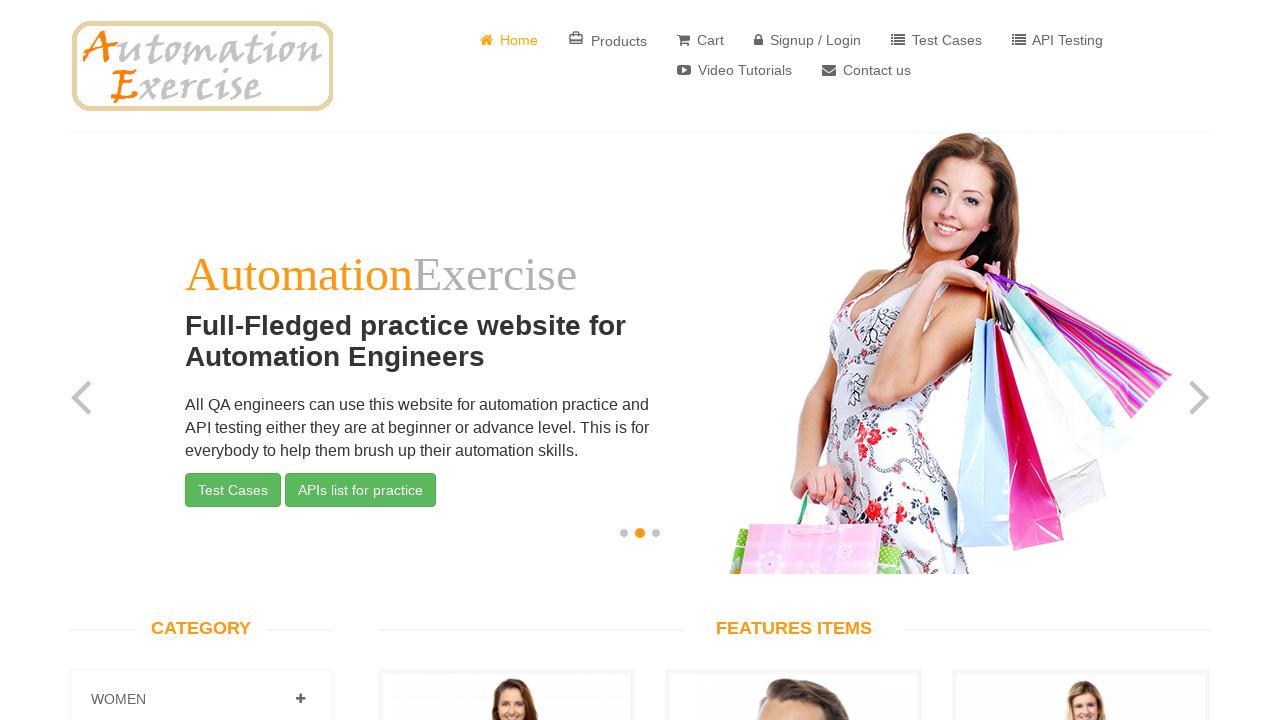

Verified navigation link 5 has href attribute (text: API Testing)
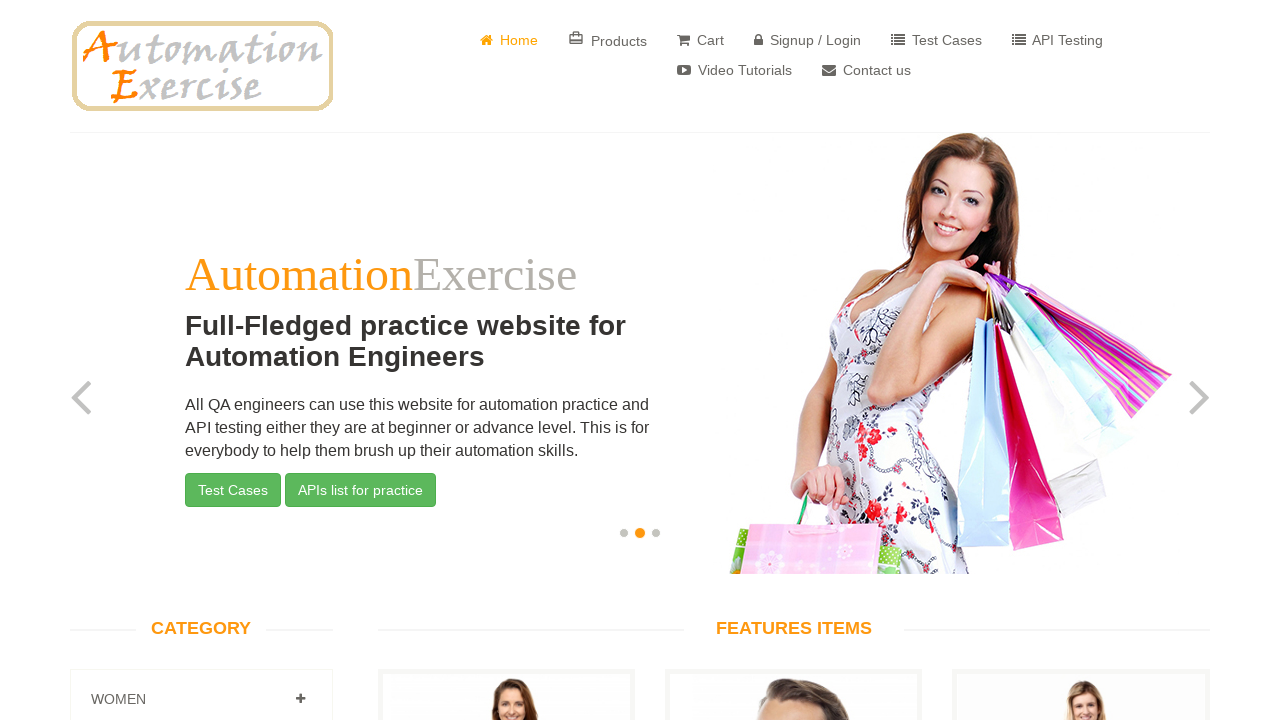

Verified navigation link 6 has href attribute (text: Video Tutorials)
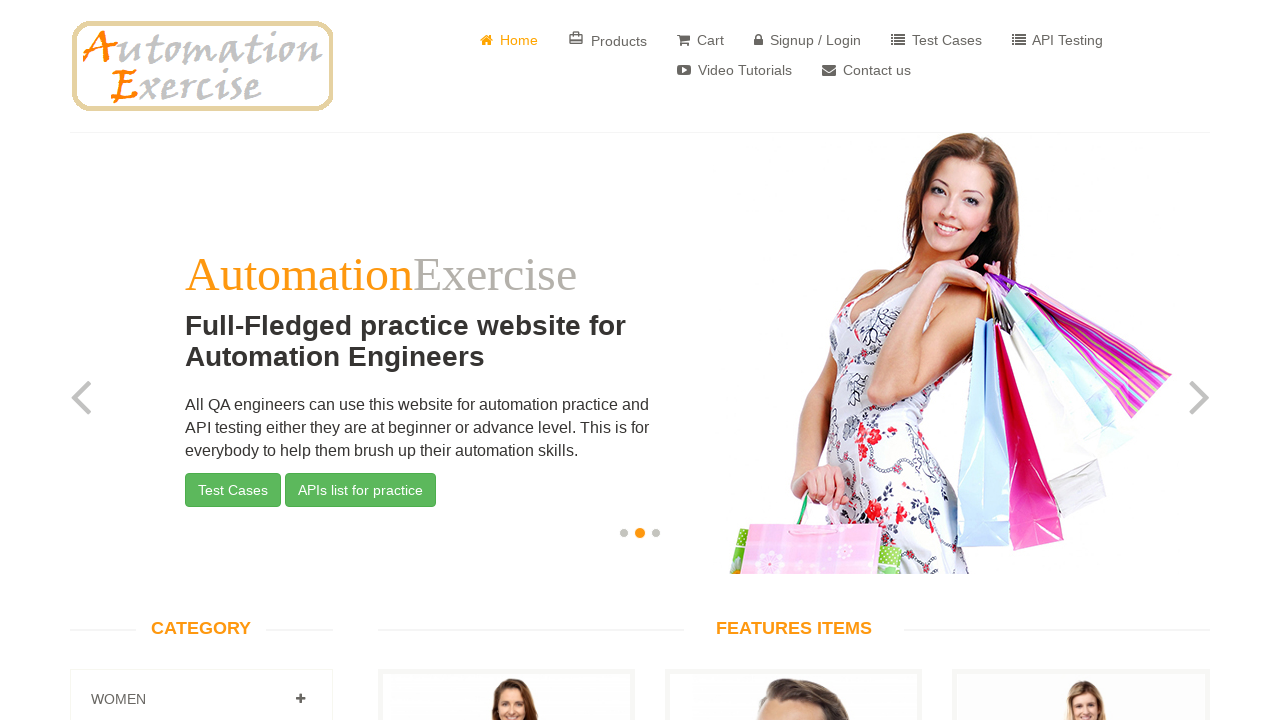

Verified navigation link 7 has href attribute (text: Contact us)
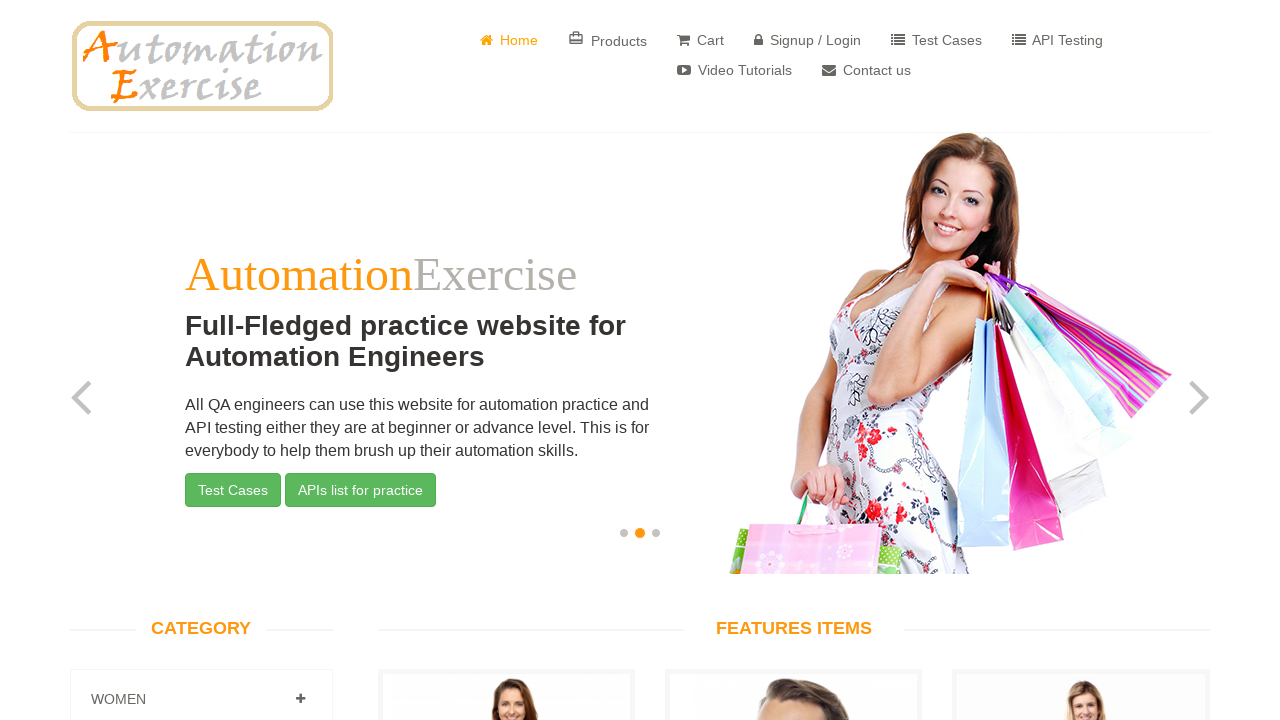

Featured Items section is visible
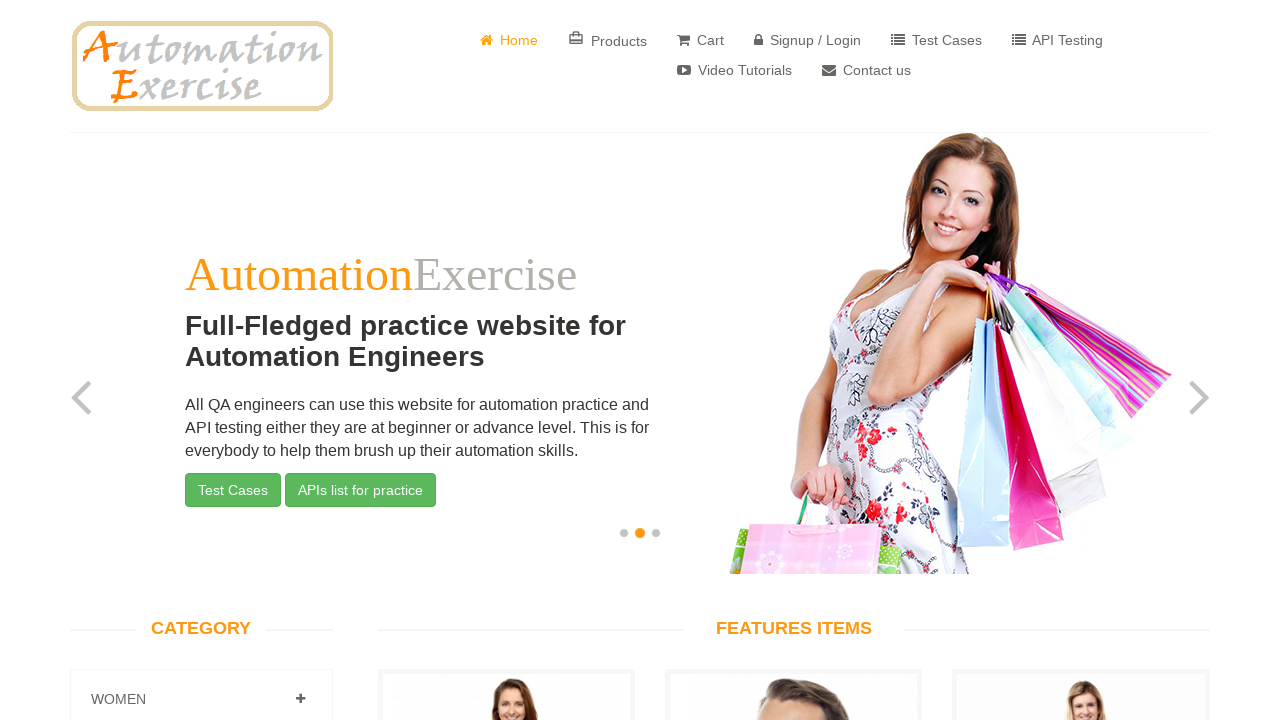

Scrolled to Recommended Items section
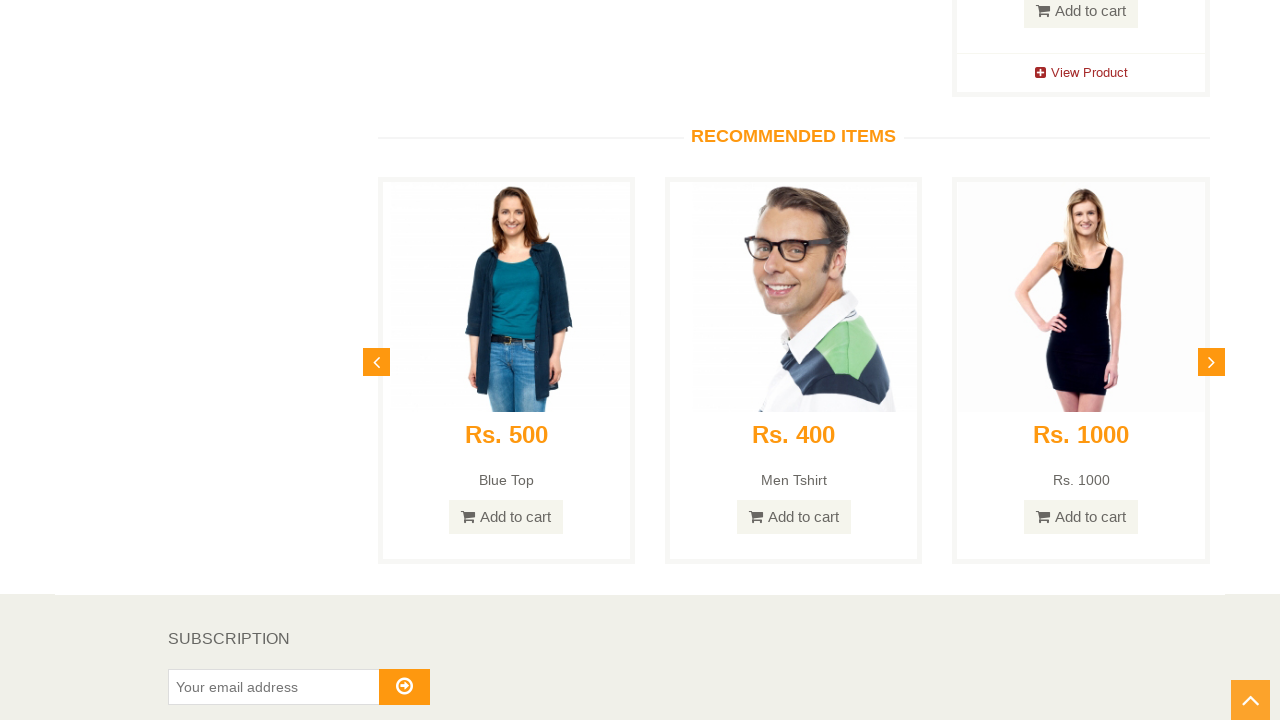

Recommended Items section is visible
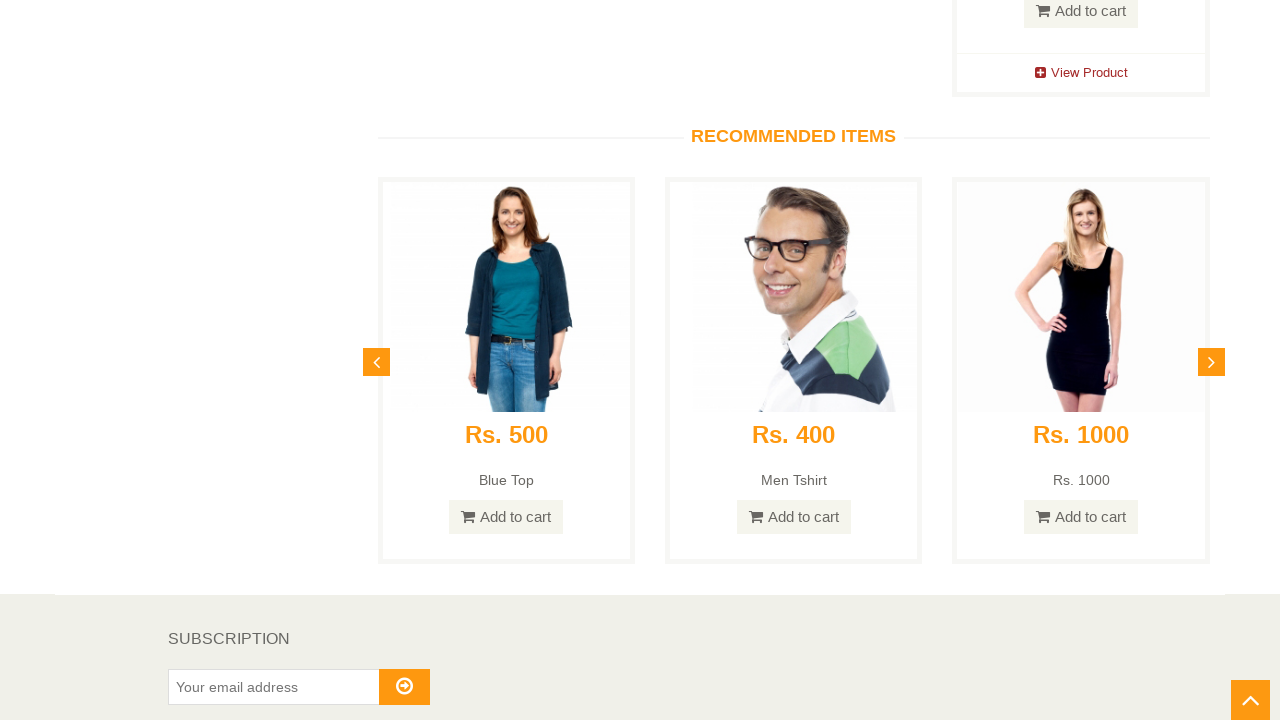

Scrolled to footer element
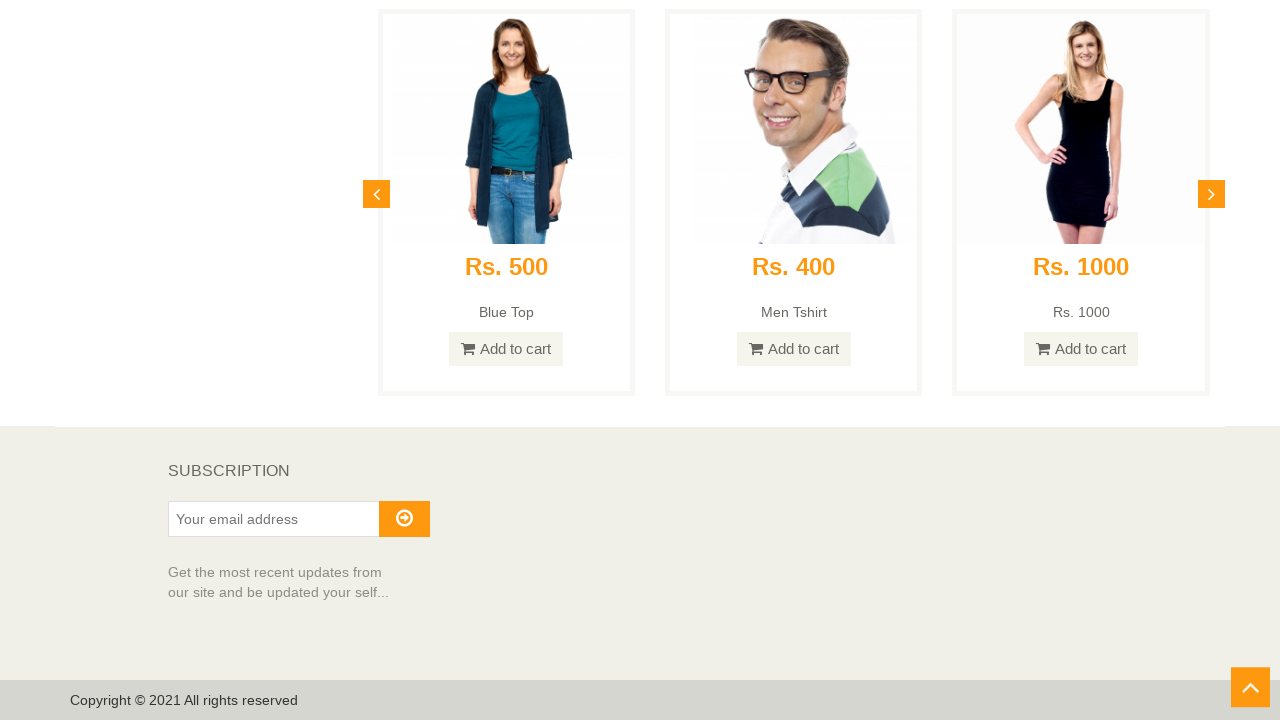

Footer is visible
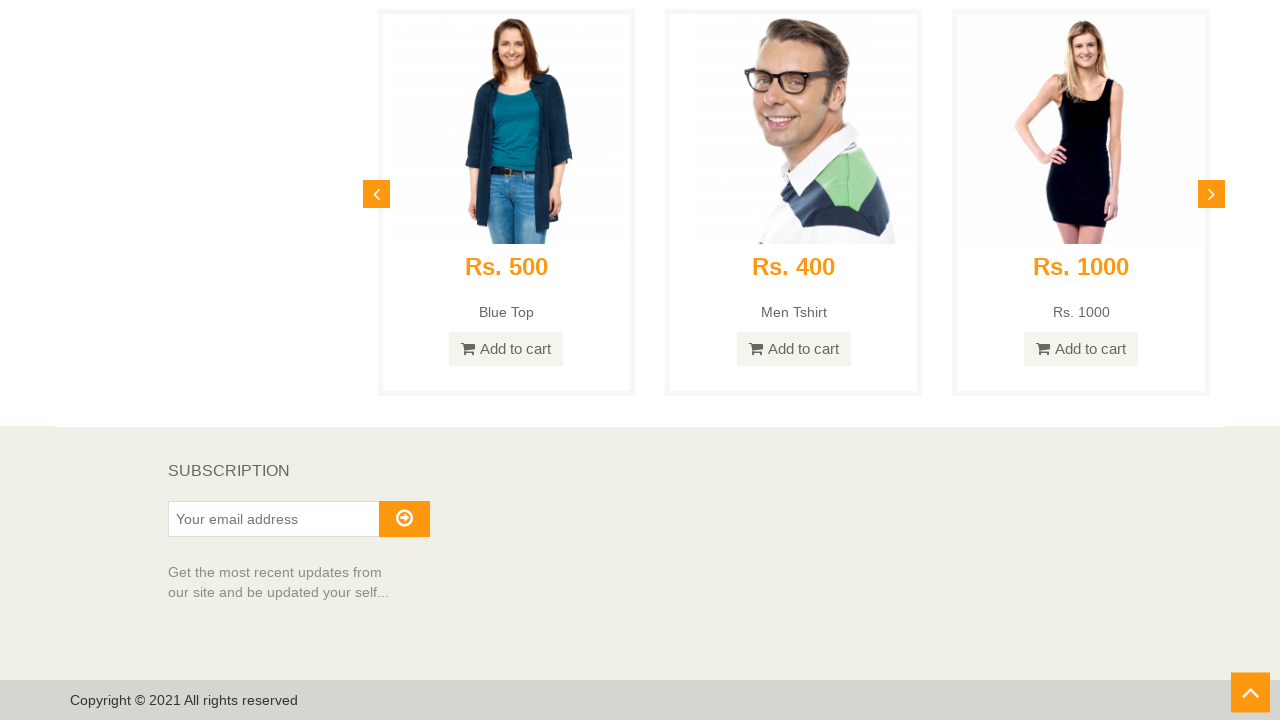

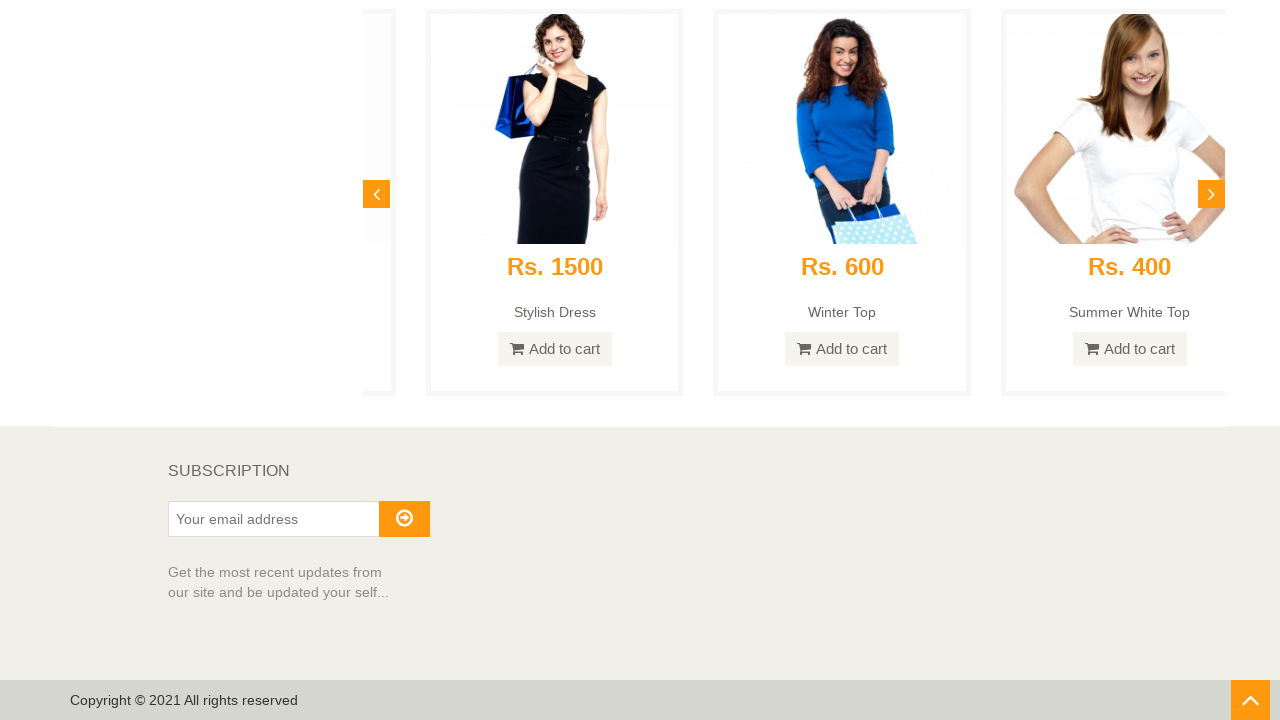